Tests navigation to the Terms of Service page by clicking the Terms of Service link in the footer.

Starting URL: https://selfschedule-qa.aiminspect.com

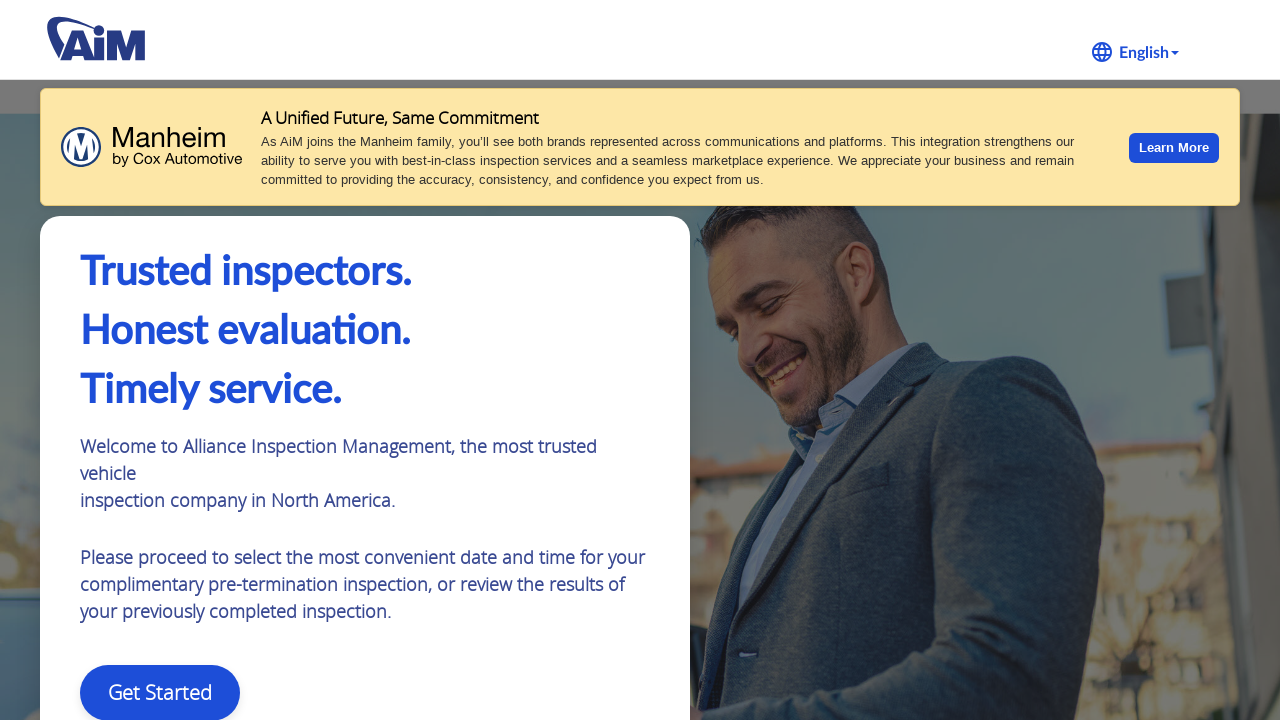

Footer bar loaded
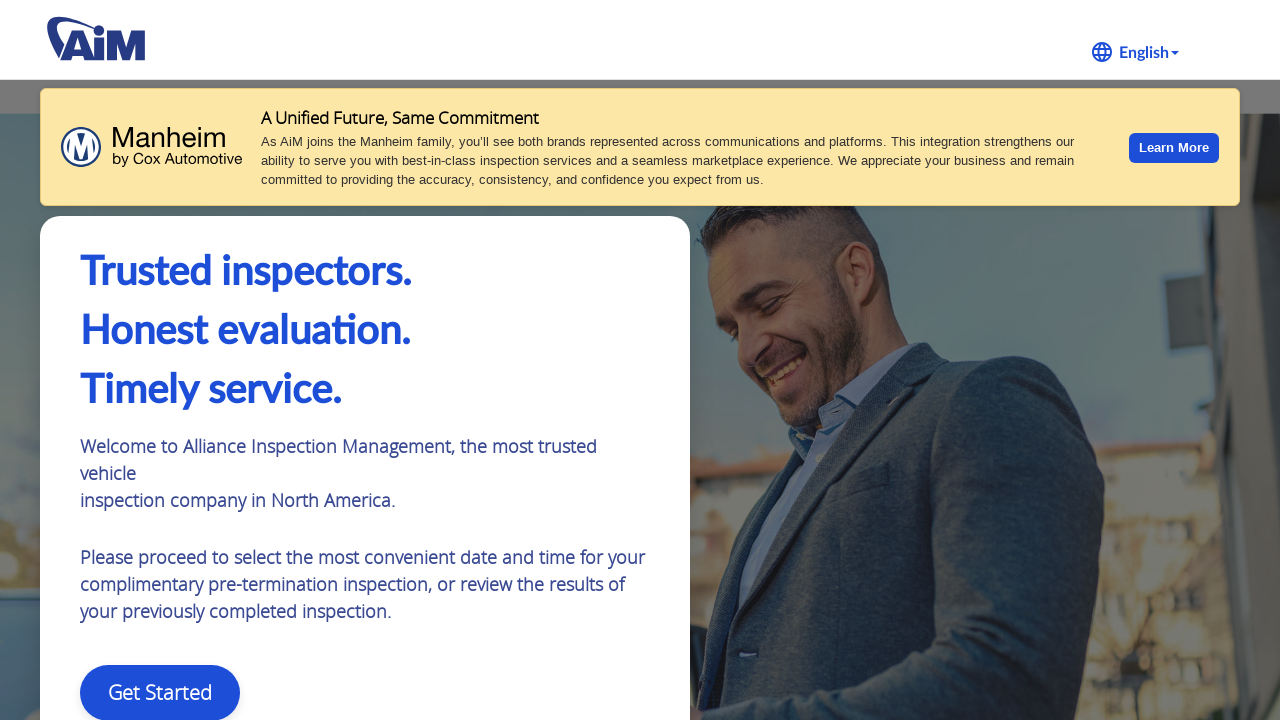

Clicked Terms of Service link in footer at (214, 694) on a:text('Terms of Service')
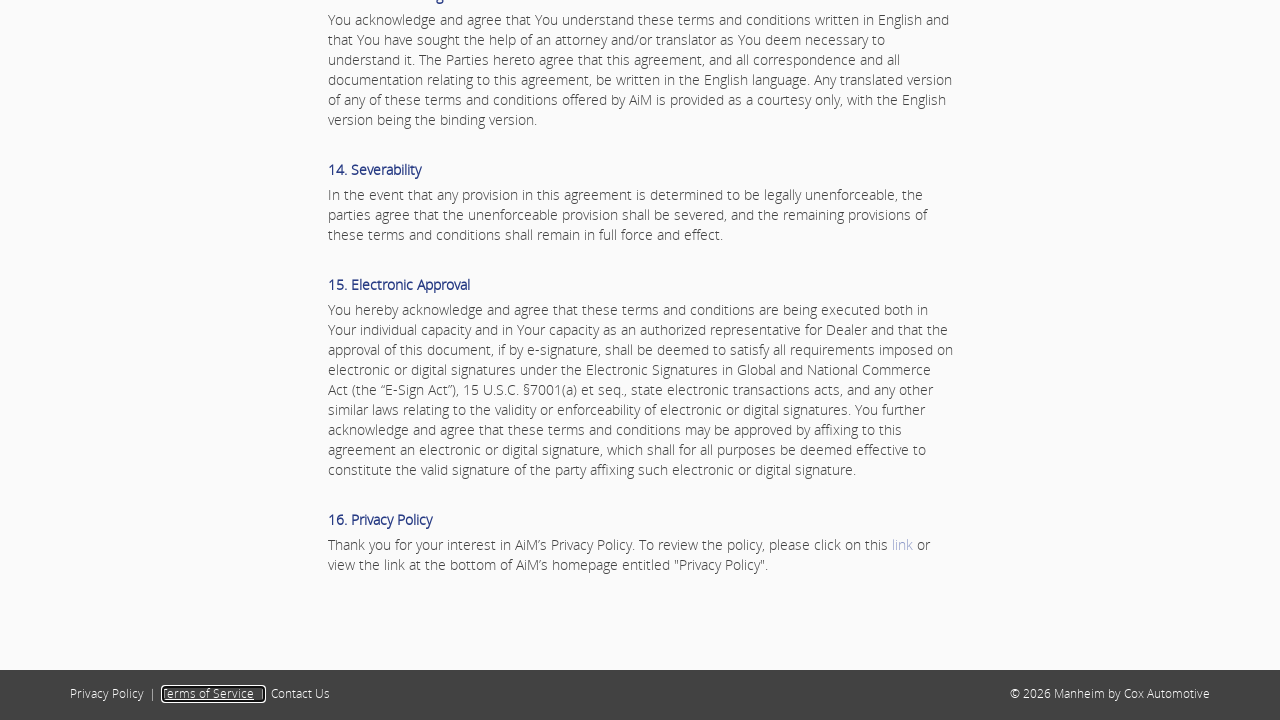

Navigated to Terms of Service page
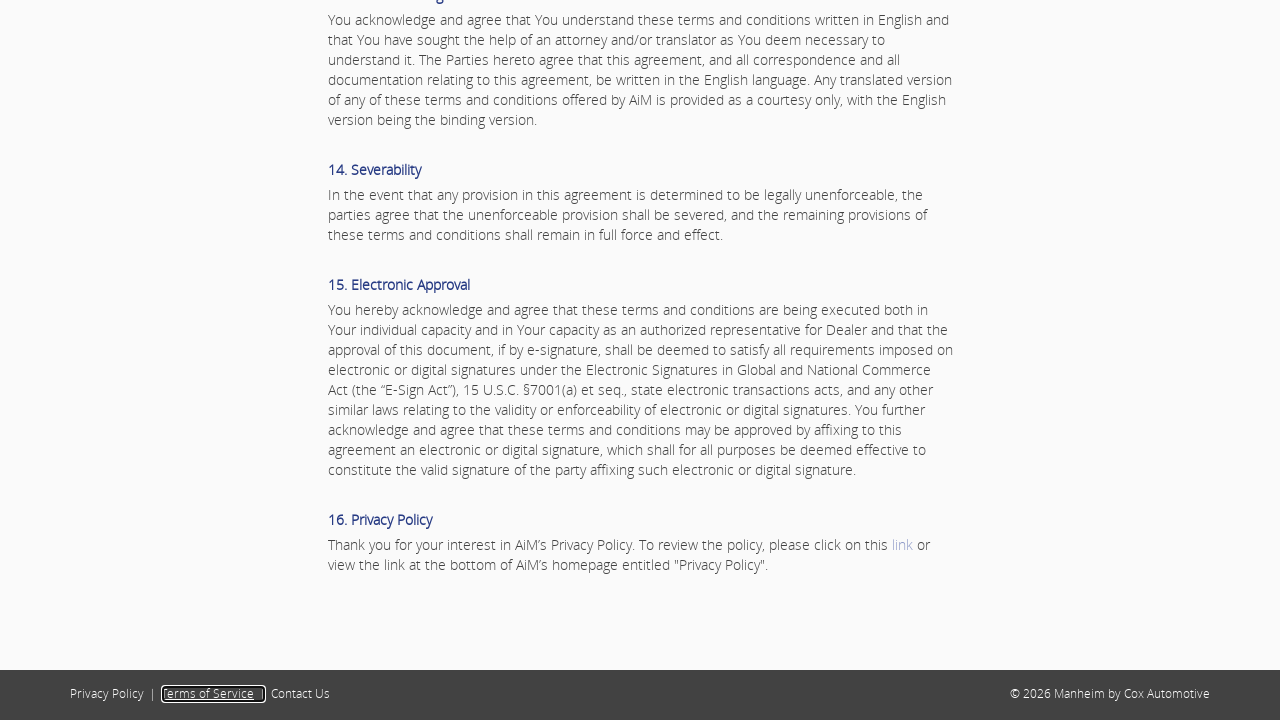

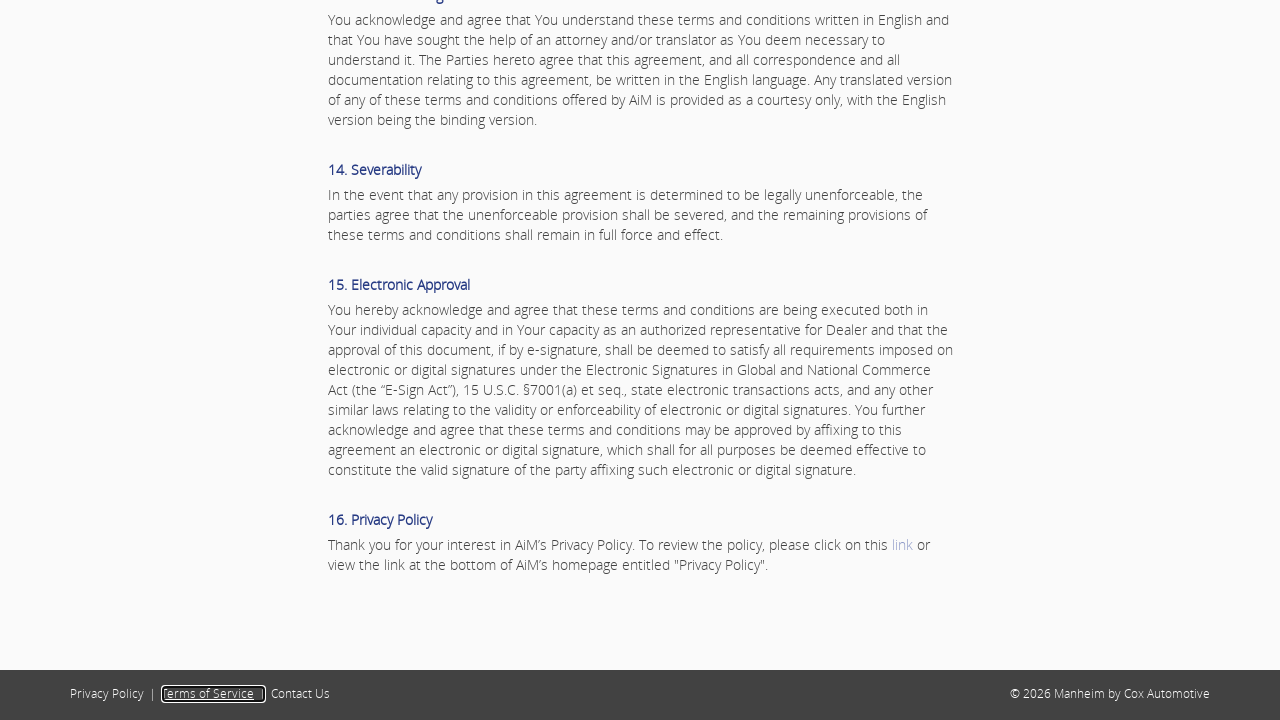